Navigates to Flipkart homepage, retrieves the current URL and page title, then maximizes and minimizes the browser window to test window management functionality.

Starting URL: https://www.flipkart.com/

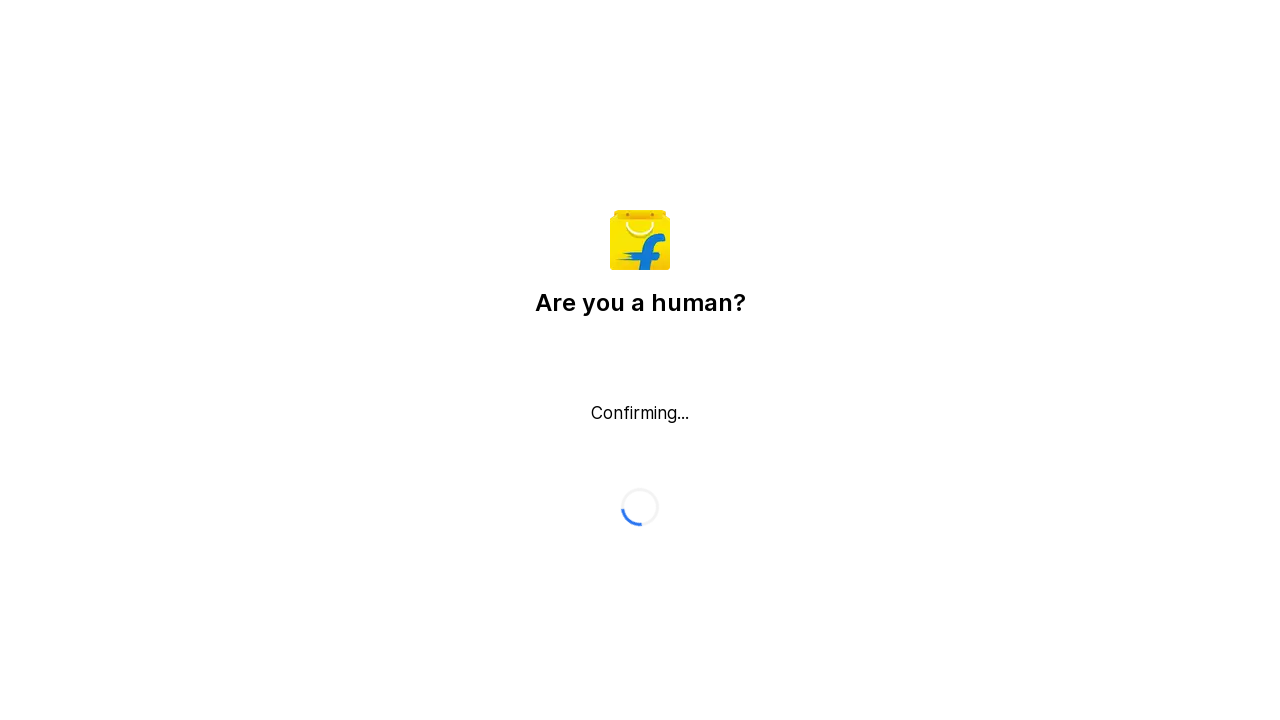

Retrieved current URL from Flipkart homepage
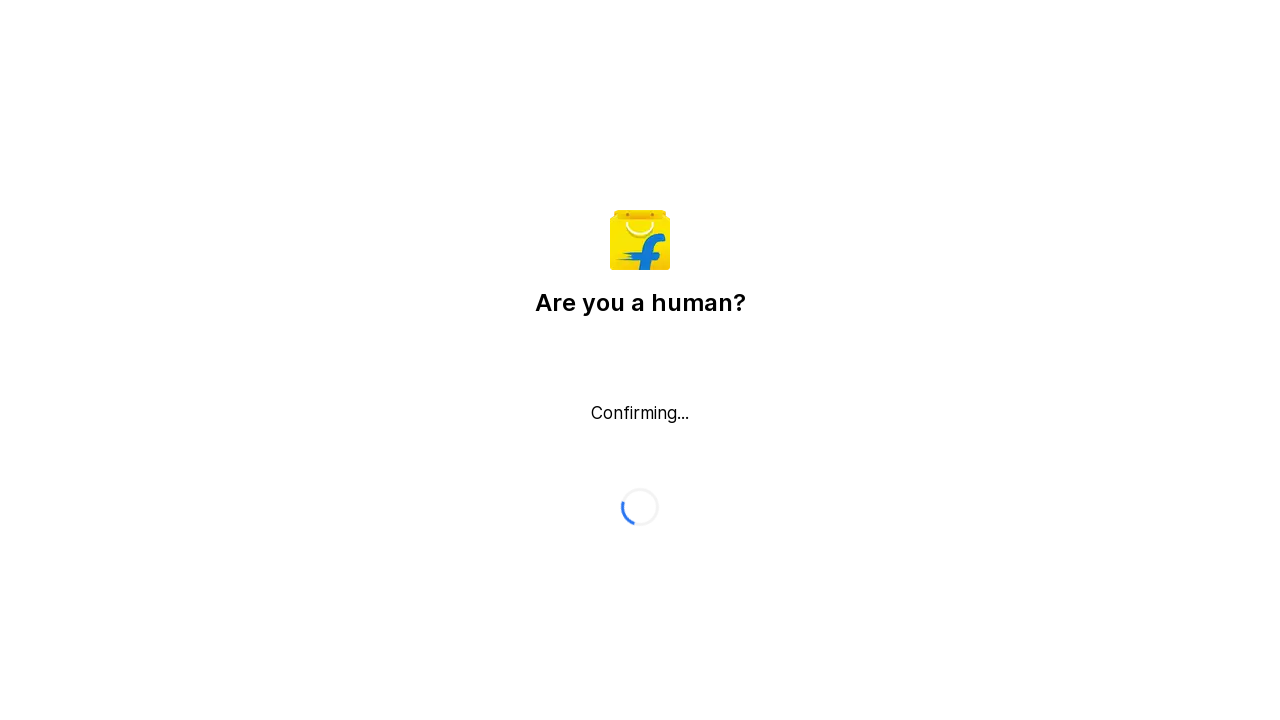

Retrieved page title from Flipkart homepage
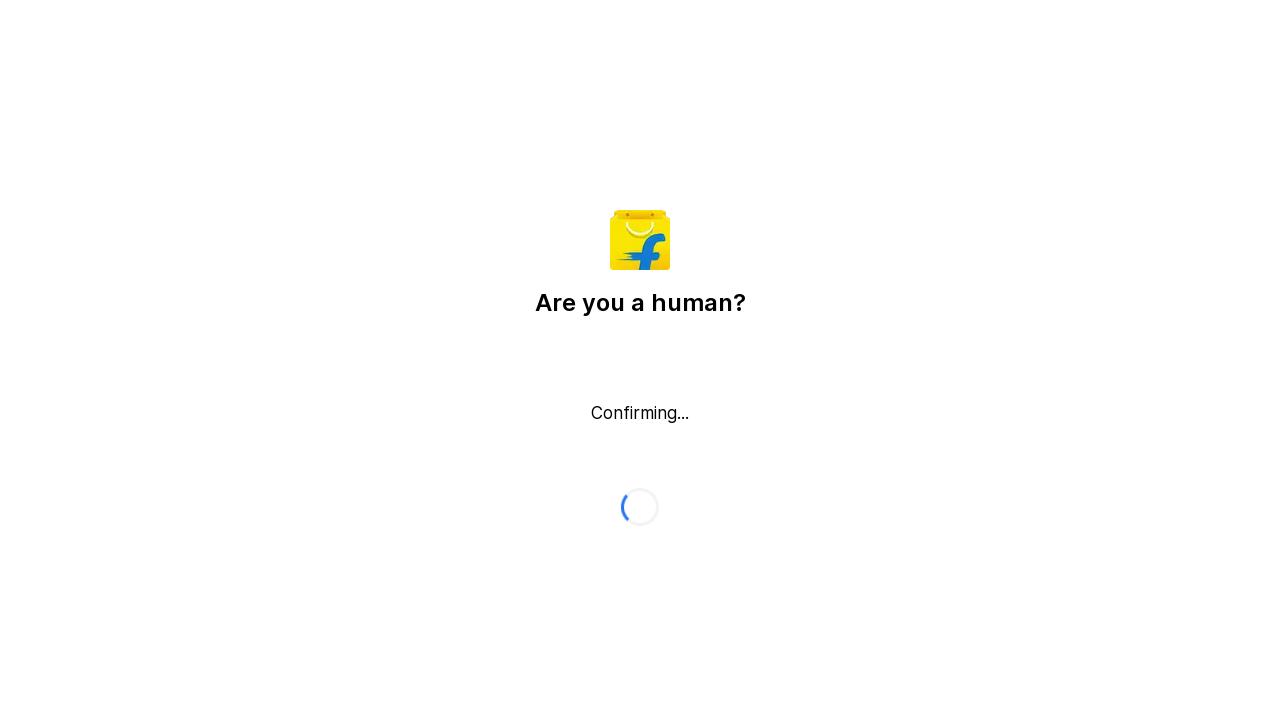

Maximized browser window to 1920x1080
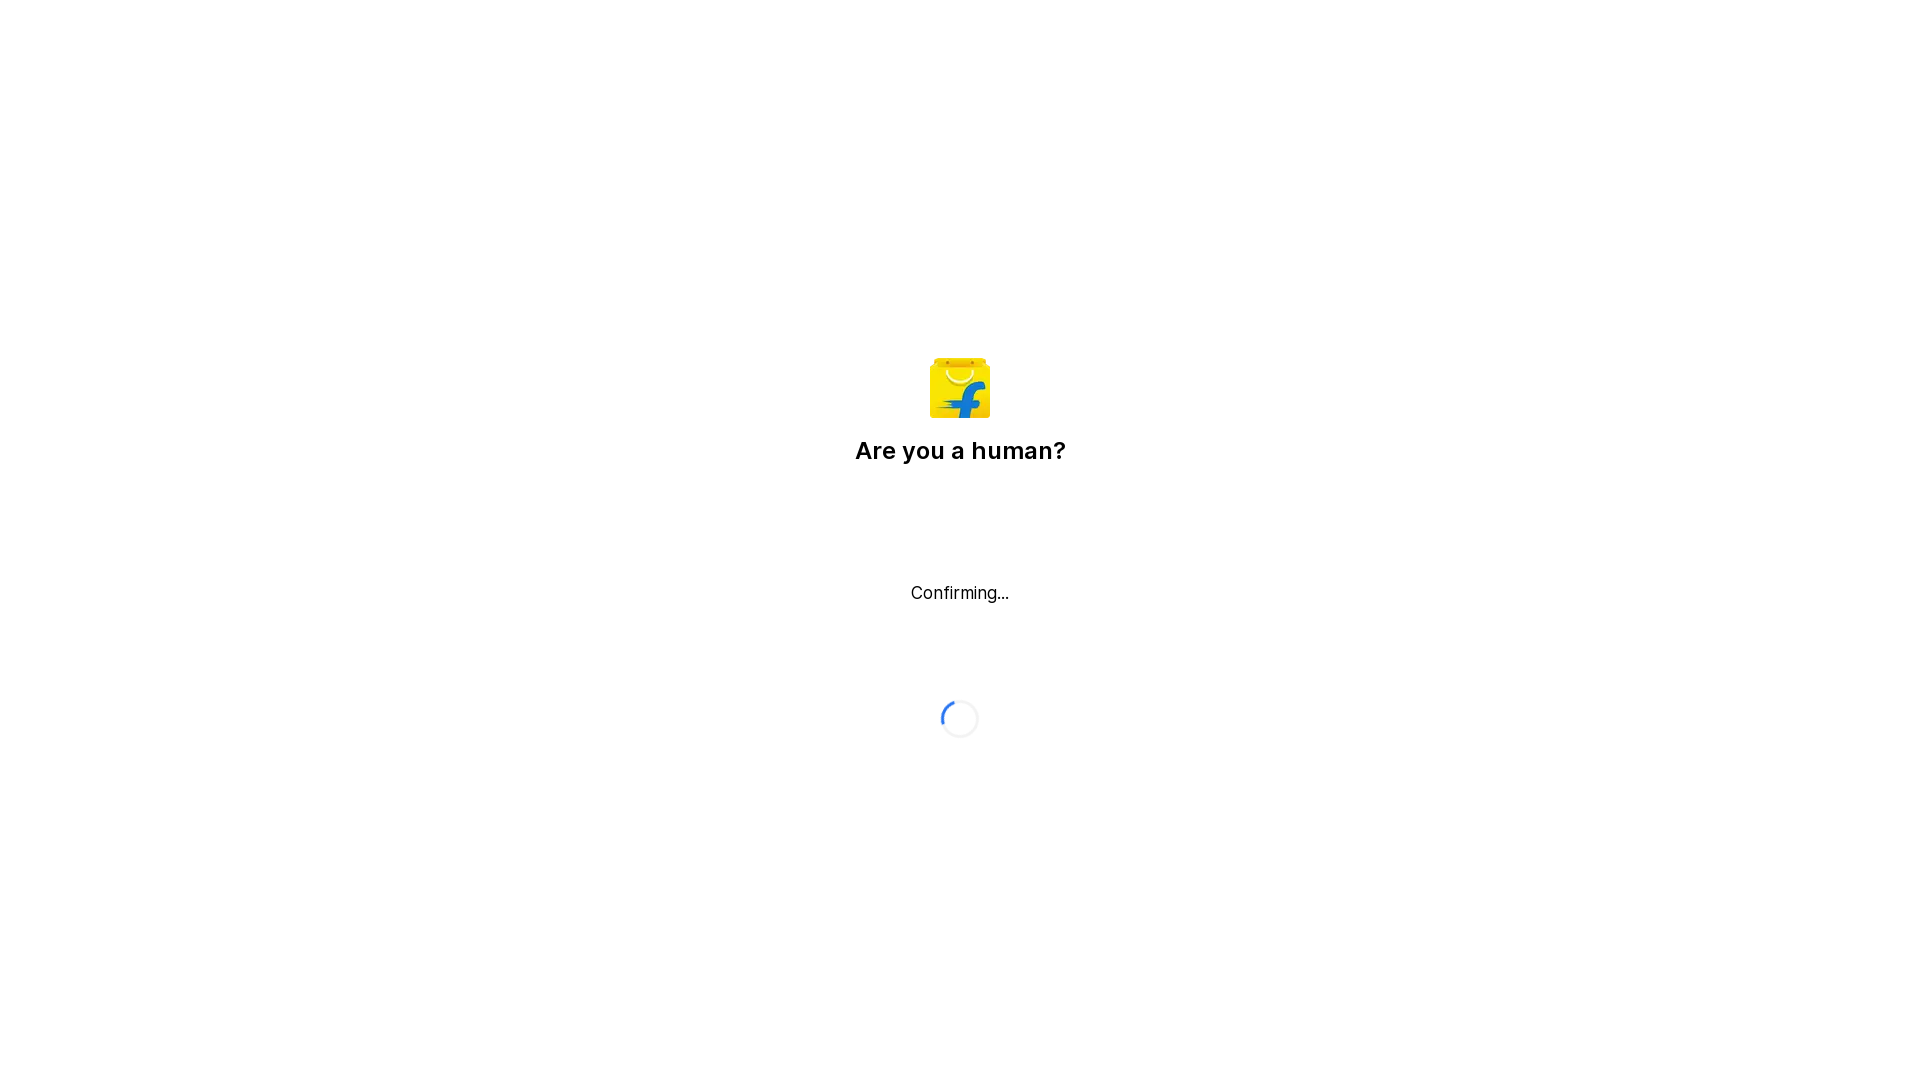

Minimized browser window to 800x600
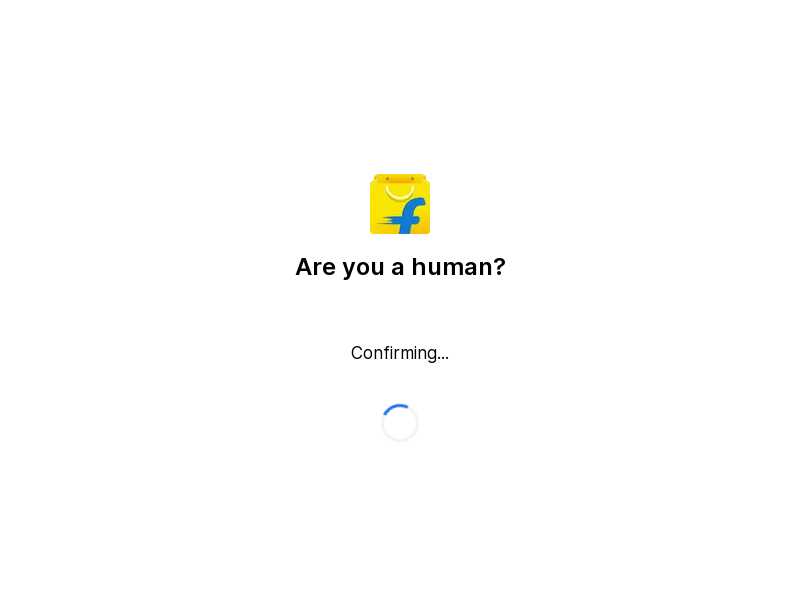

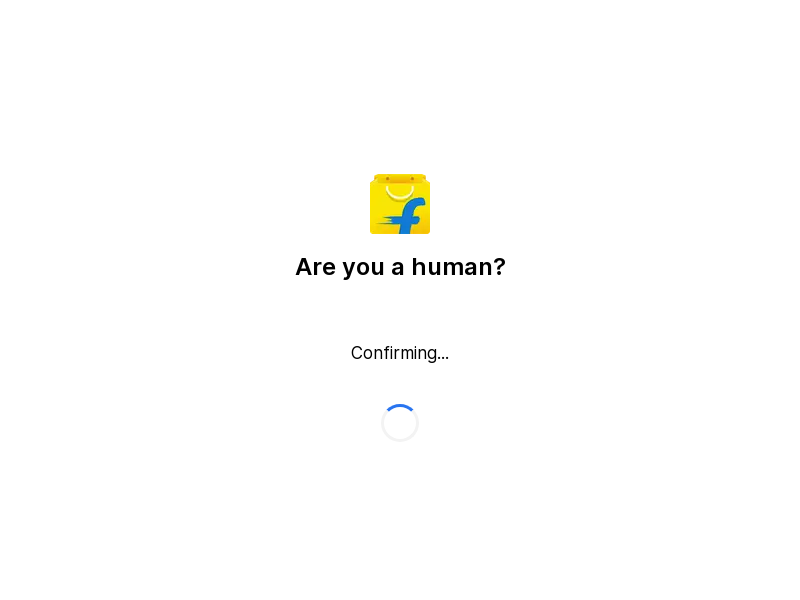